Tests that the todo counter displays the current number of items correctly

Starting URL: https://demo.playwright.dev/todomvc

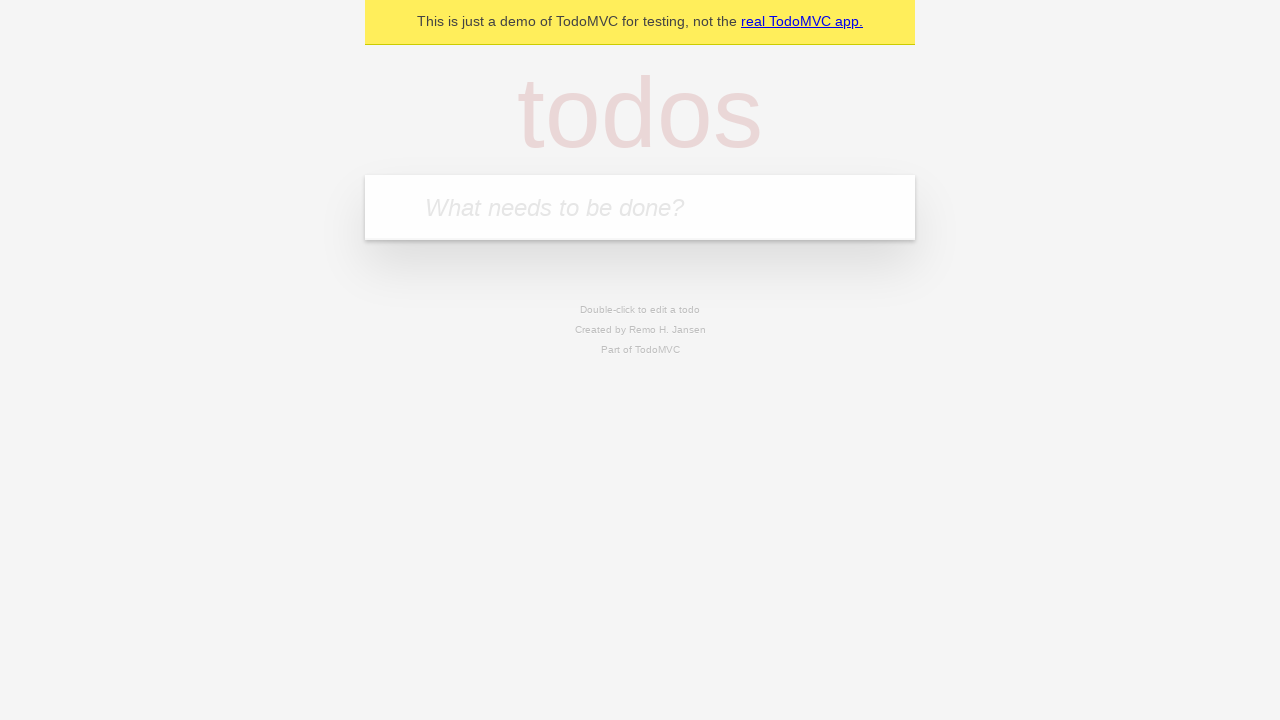

Located the 'What needs to be done?' input field
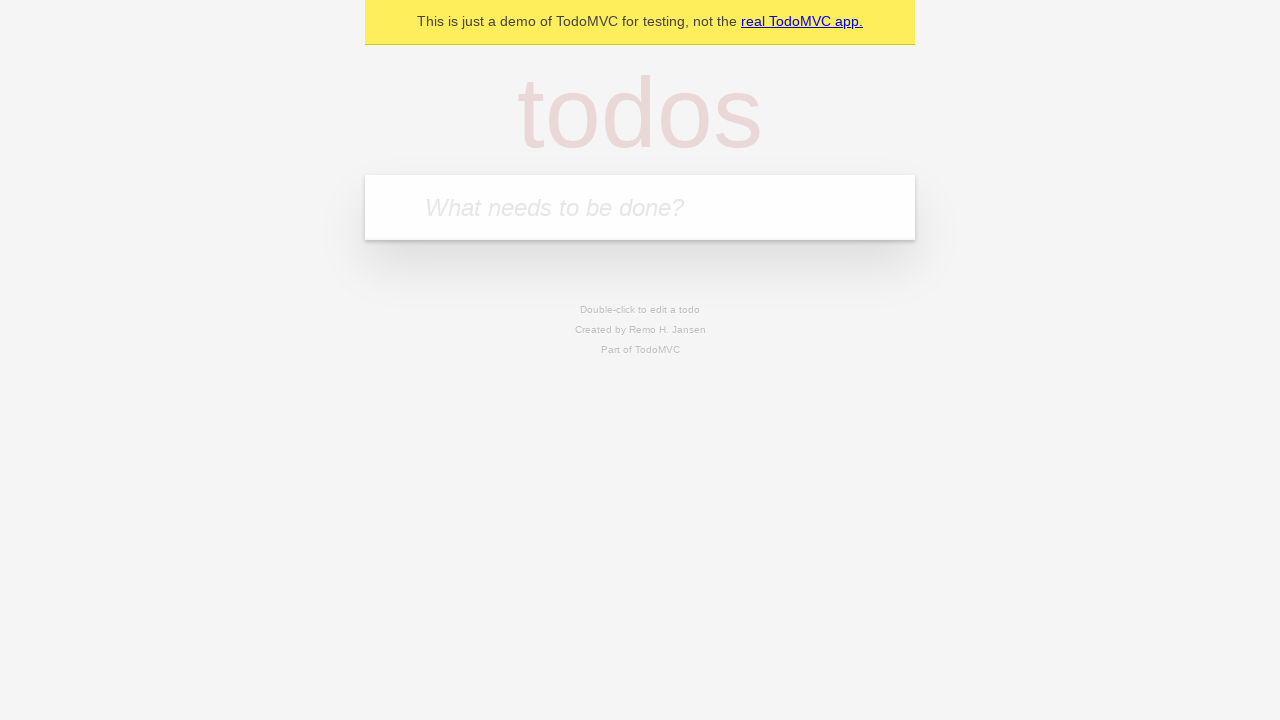

Filled input field with 'buy some cheese' on internal:attr=[placeholder="What needs to be done?"i]
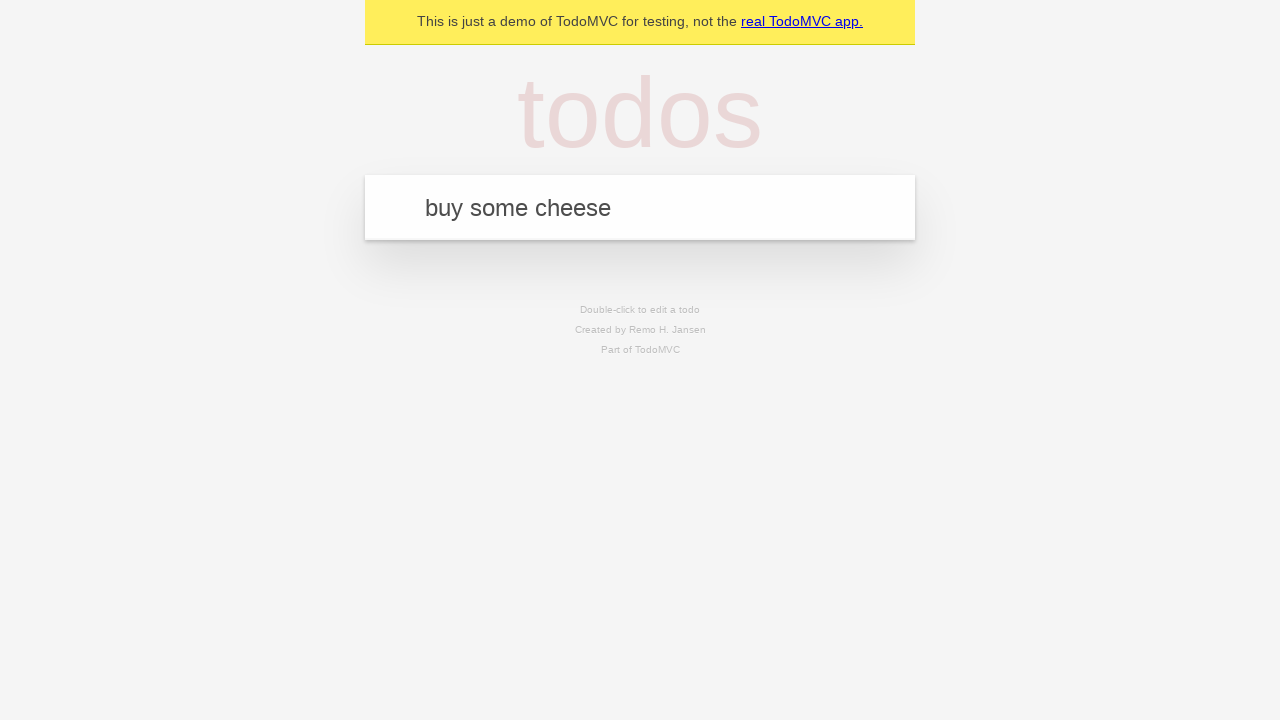

Pressed Enter to create first todo item on internal:attr=[placeholder="What needs to be done?"i]
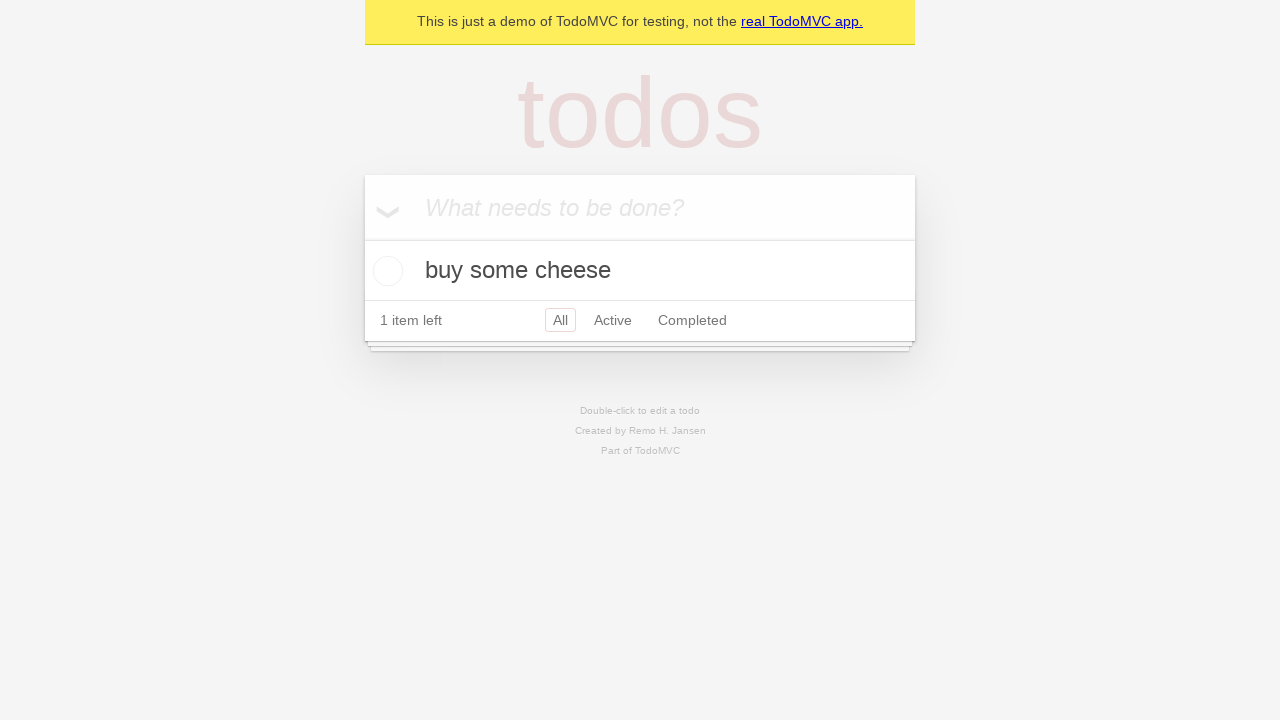

Todo counter element appeared on page
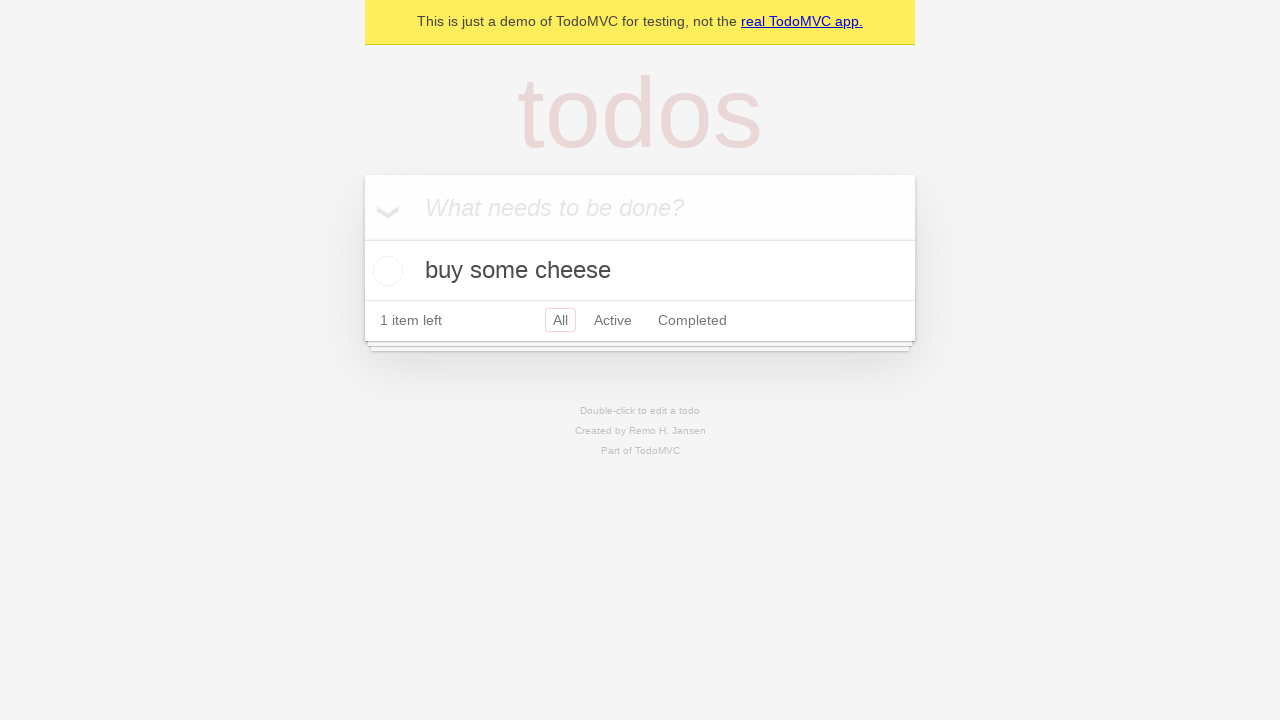

Filled input field with 'feed the cat' on internal:attr=[placeholder="What needs to be done?"i]
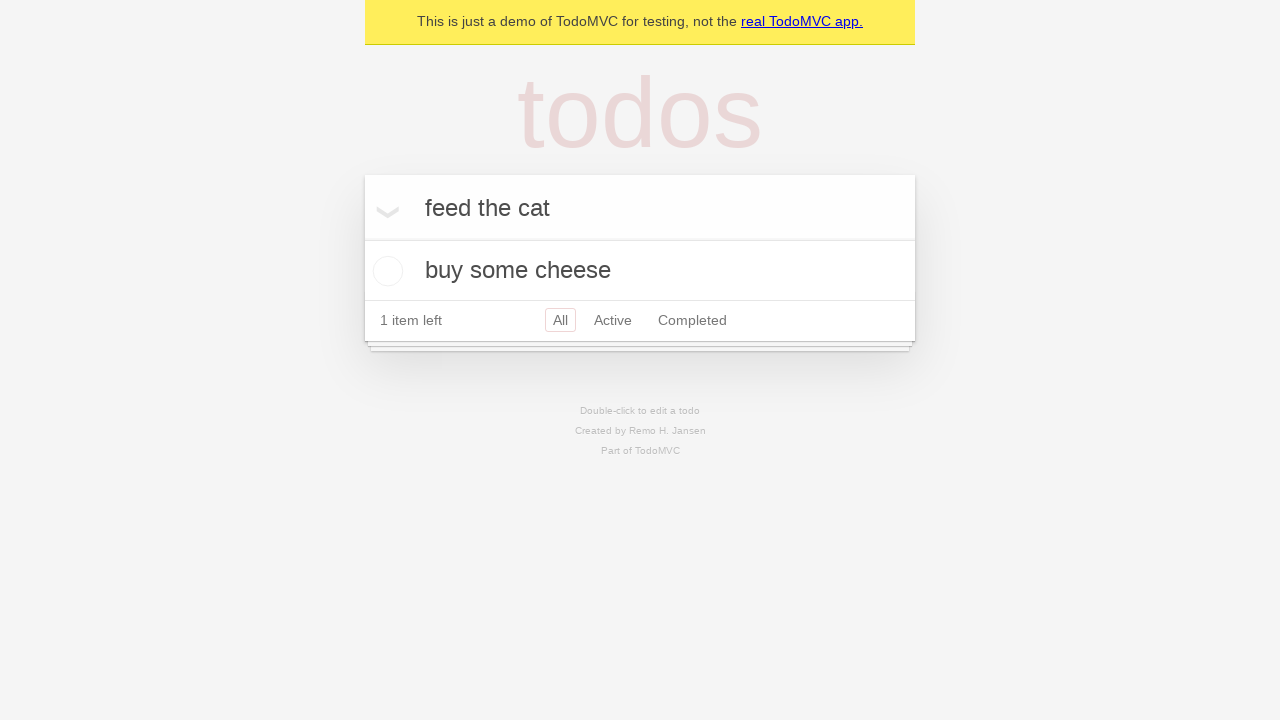

Pressed Enter to create second todo item on internal:attr=[placeholder="What needs to be done?"i]
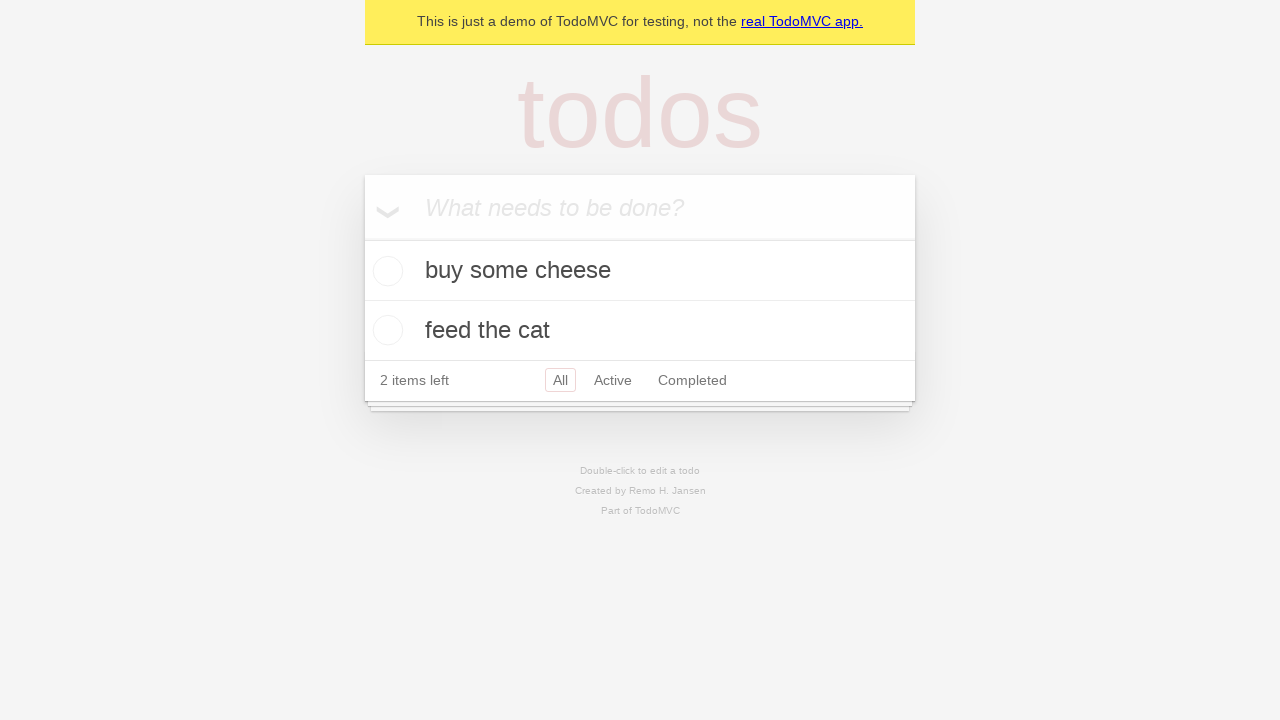

Todo counter updated to display 2 items
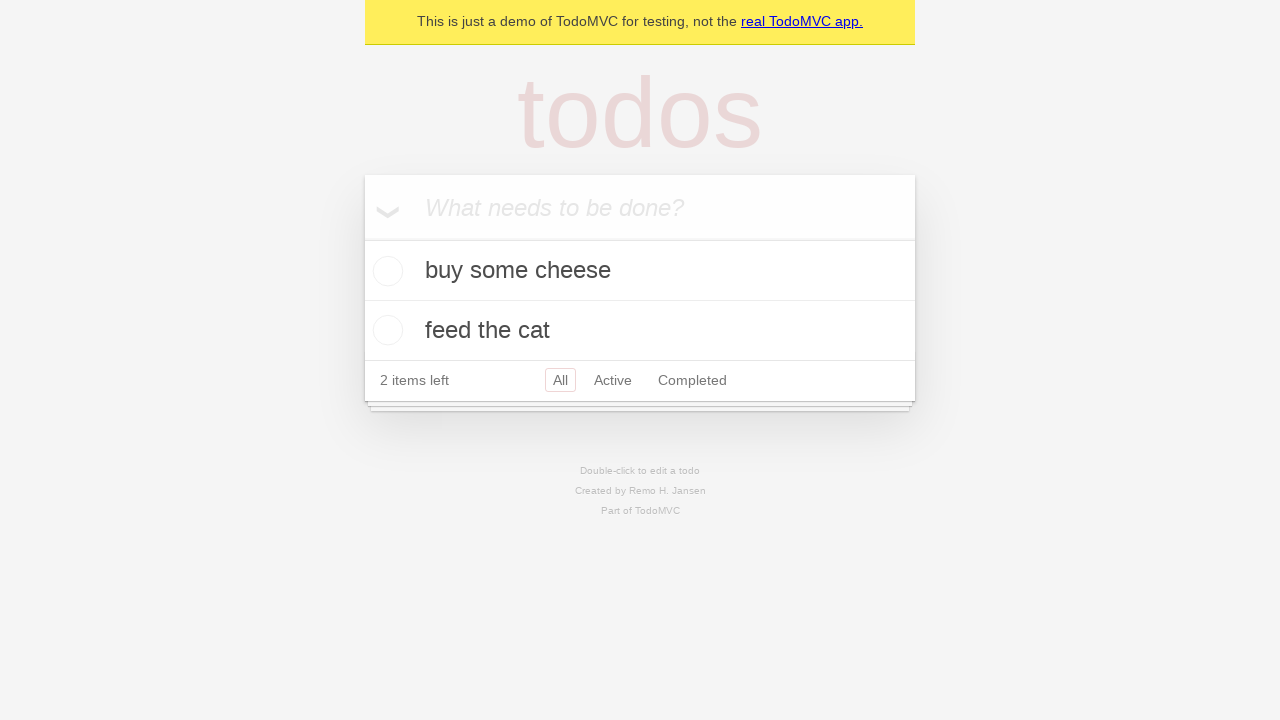

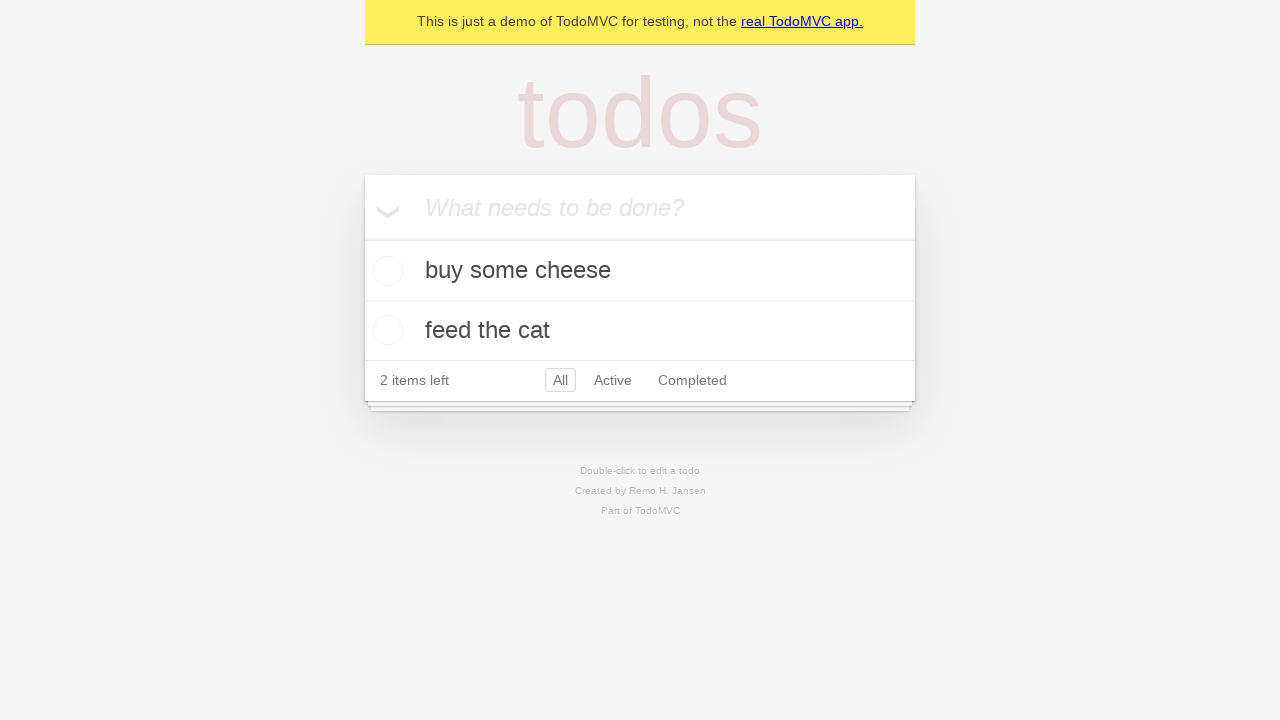